Tests number input field by entering values and using arrow keys to increment and decrement the value

Starting URL: http://the-internet.herokuapp.com/inputs

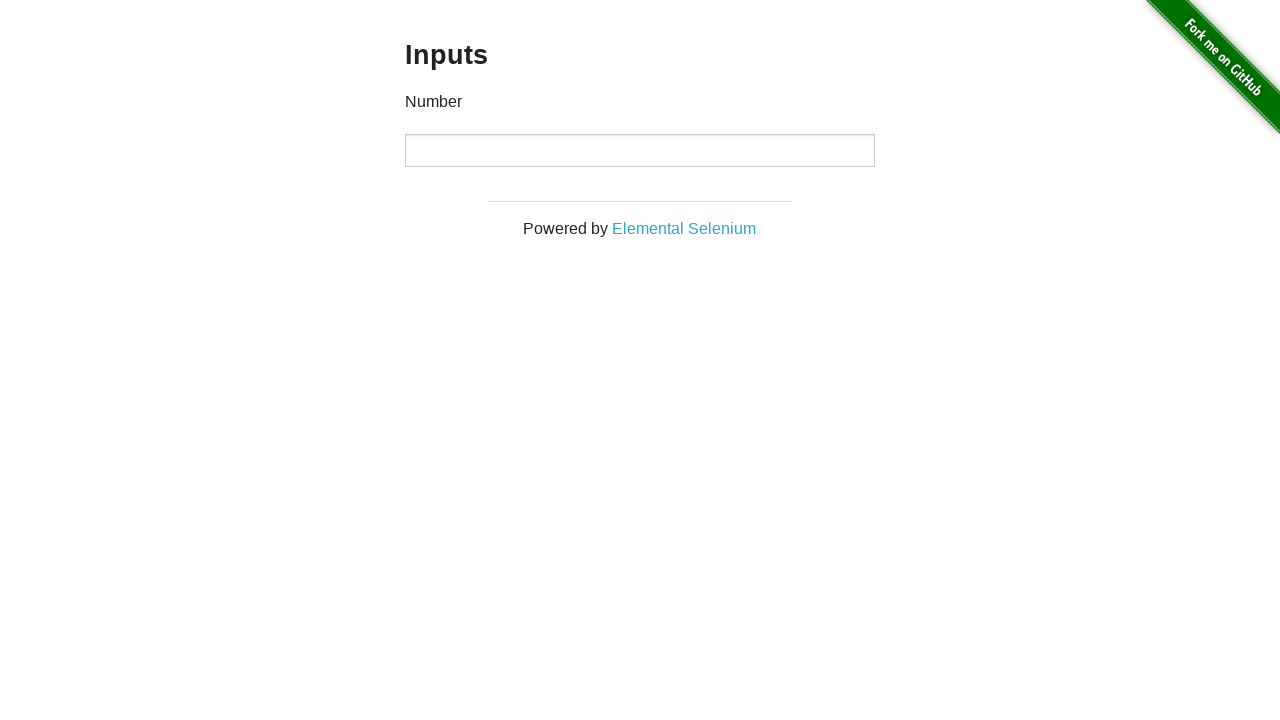

Navigated to the inputs test page
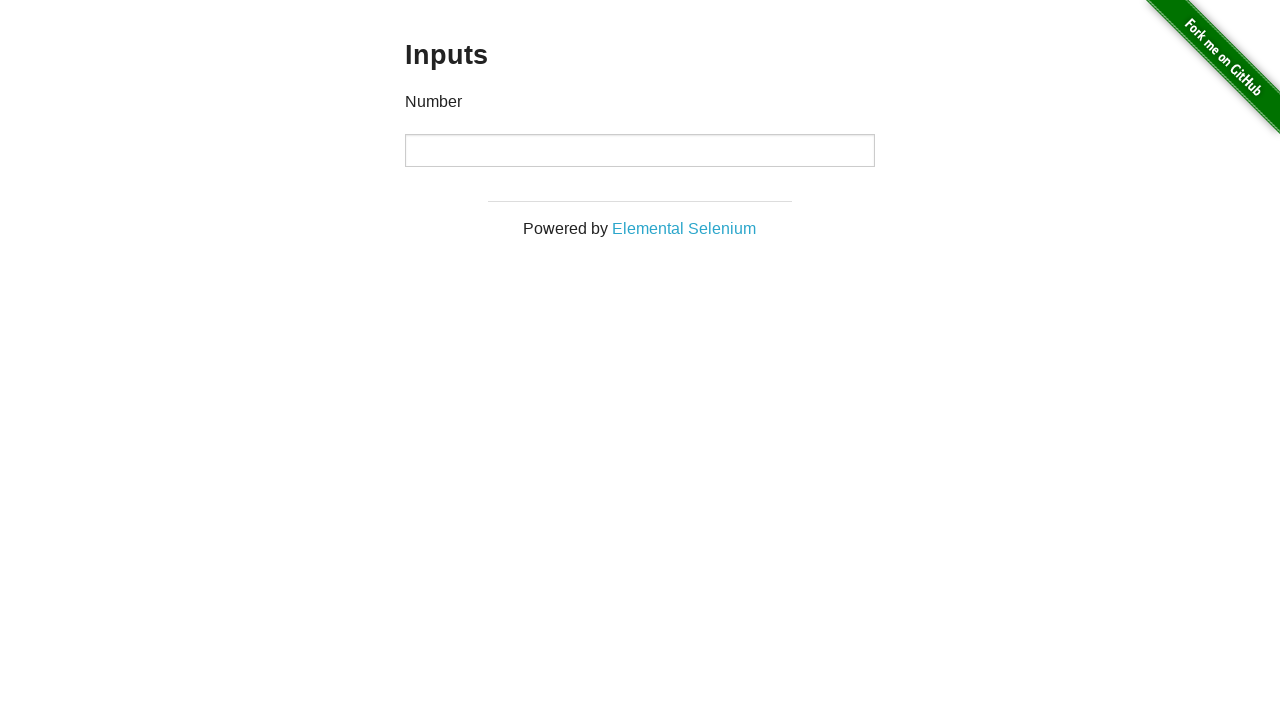

Clicked on the number input field at (640, 150) on input
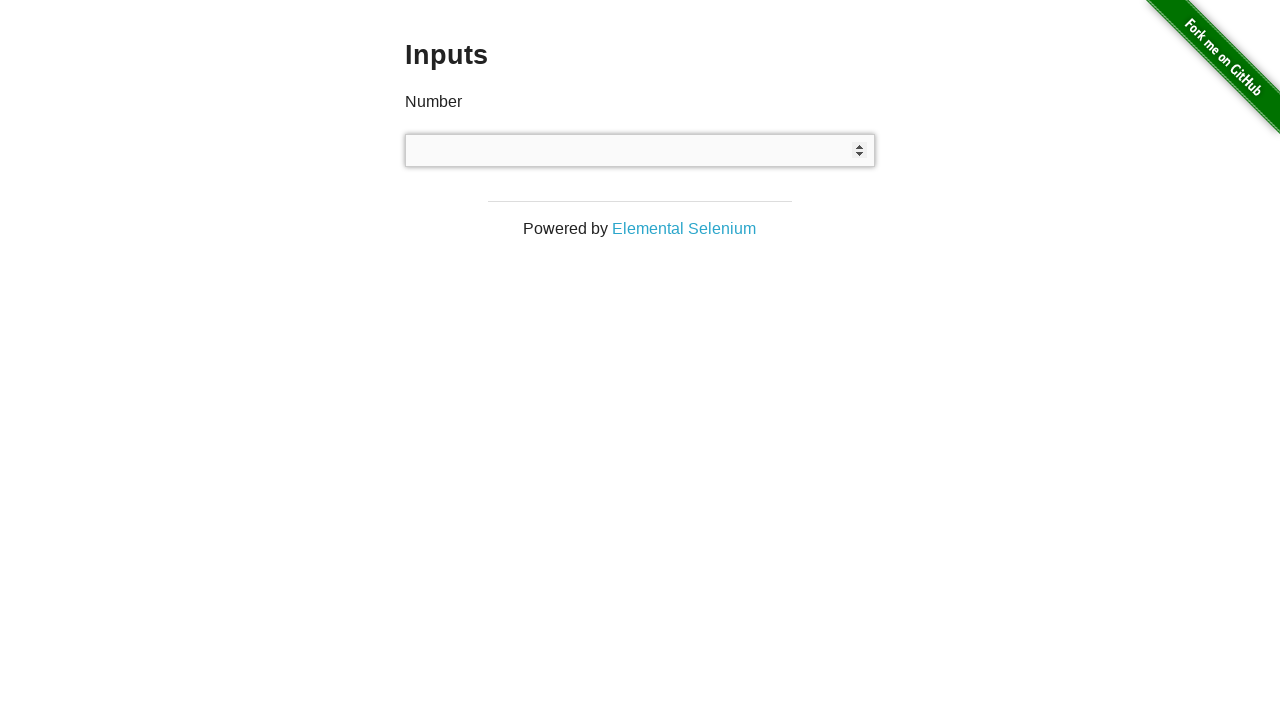

Filled input field with initial value 0 on input
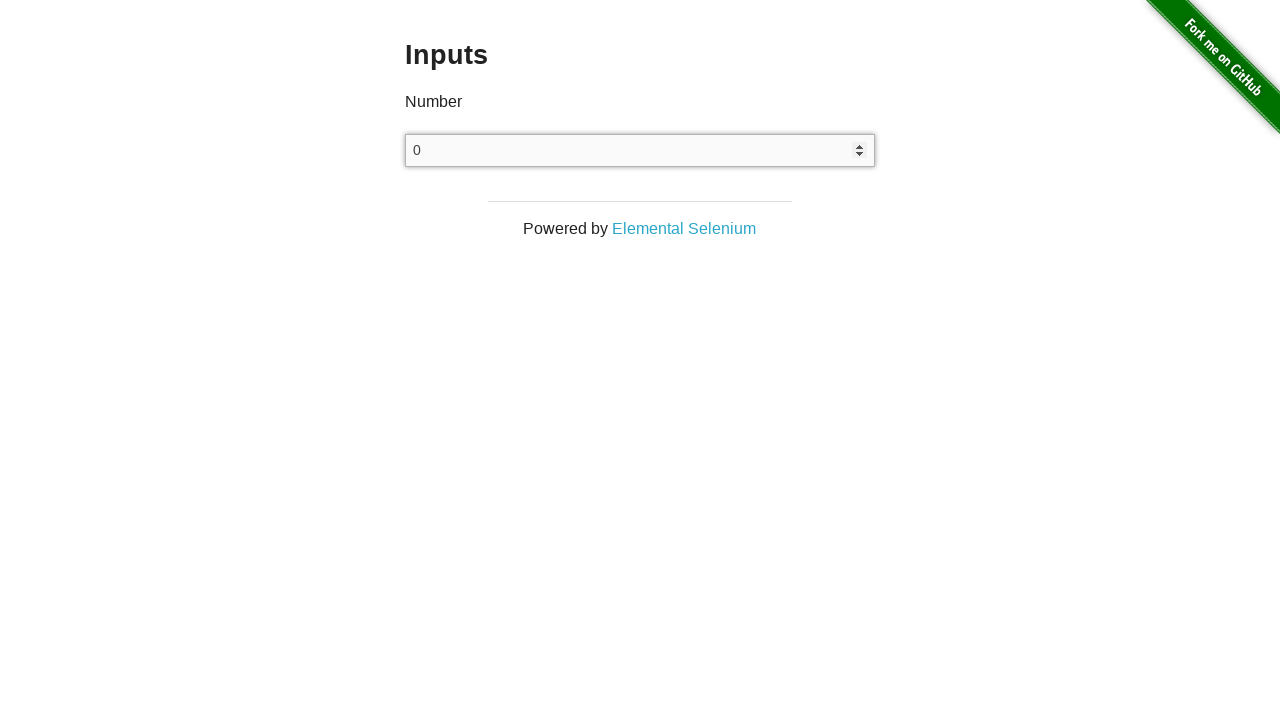

Pressed ArrowUp 101 times to increment value to 101 on input
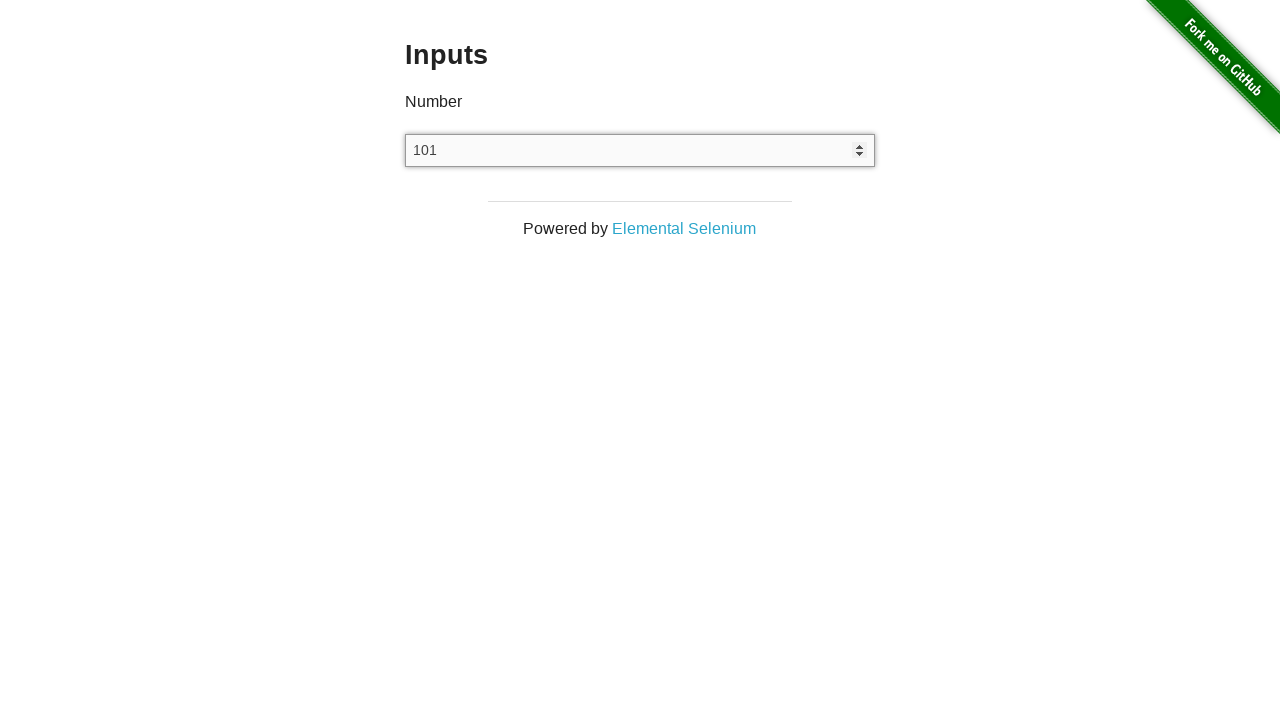

Reset input field value to 0 on input
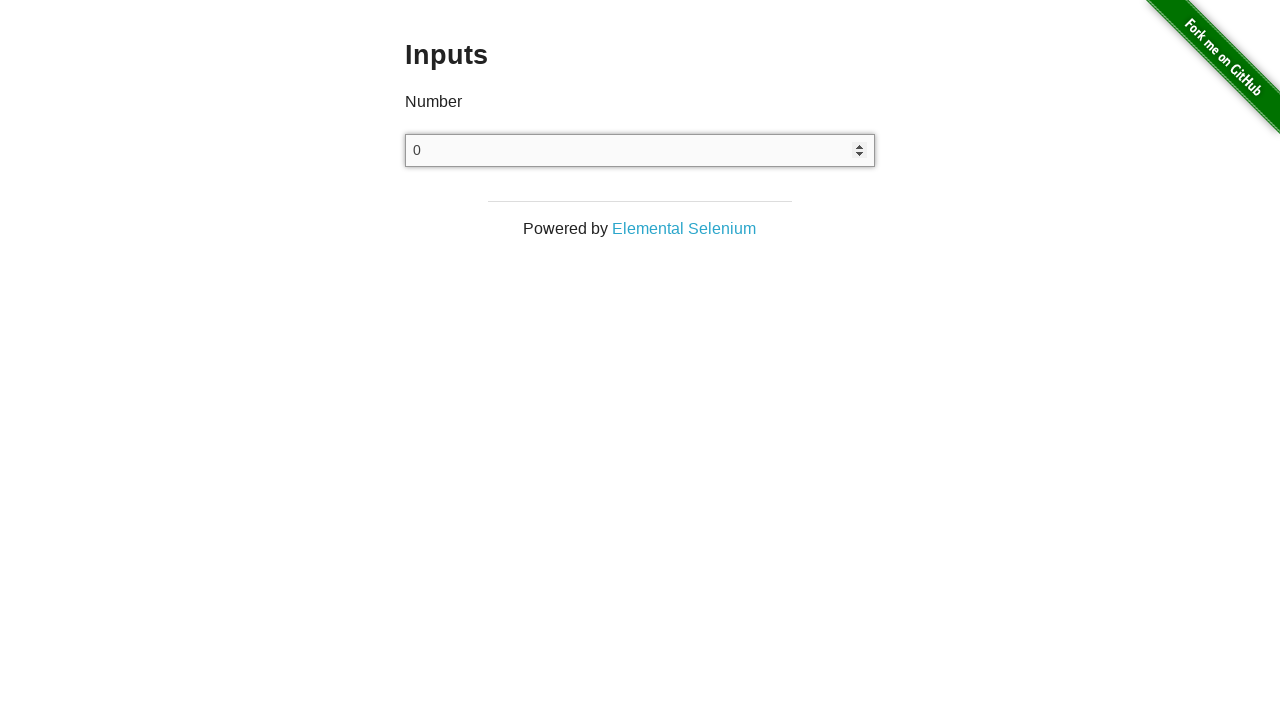

Pressed ArrowDown 101 times to decrement value to -101 on input
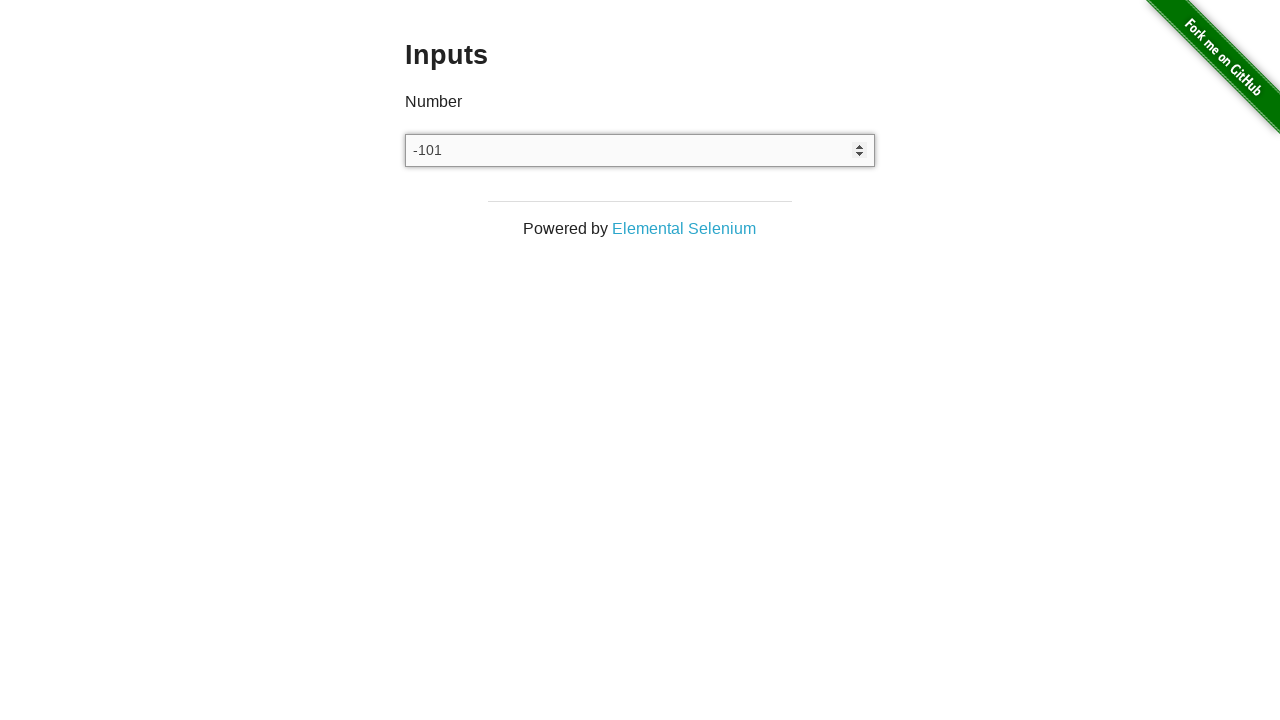

Cleared the input field on input
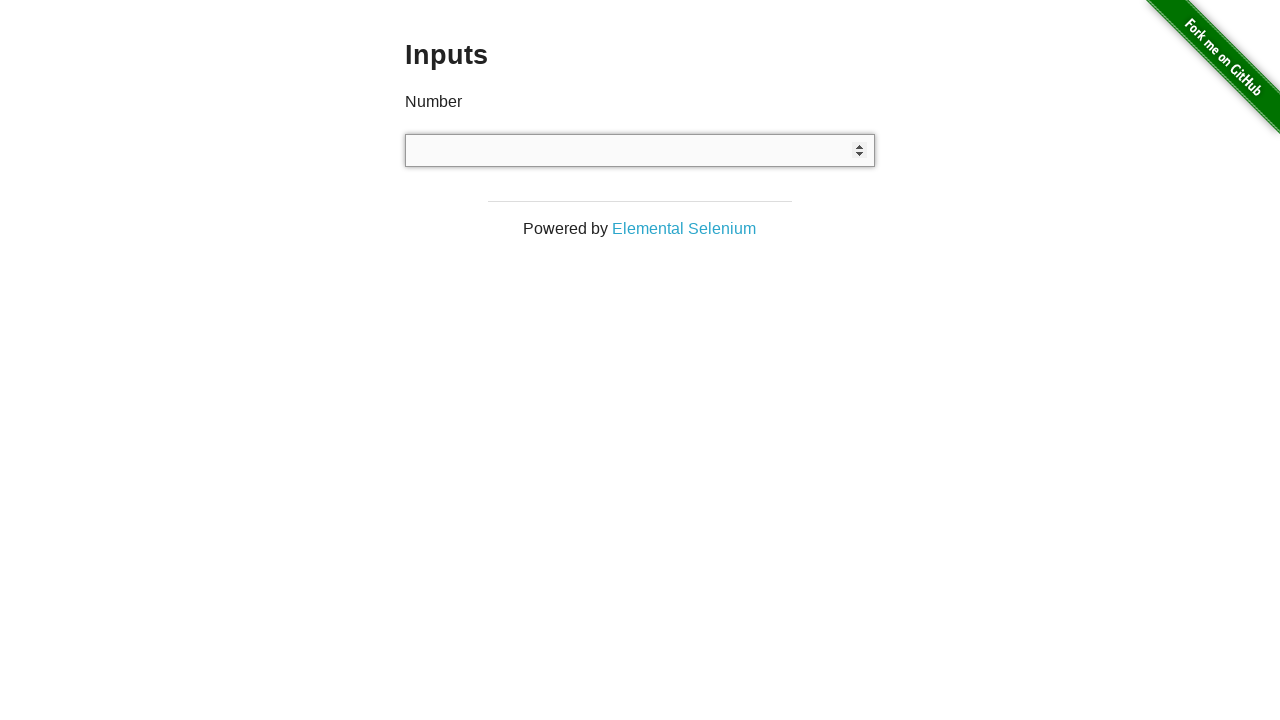

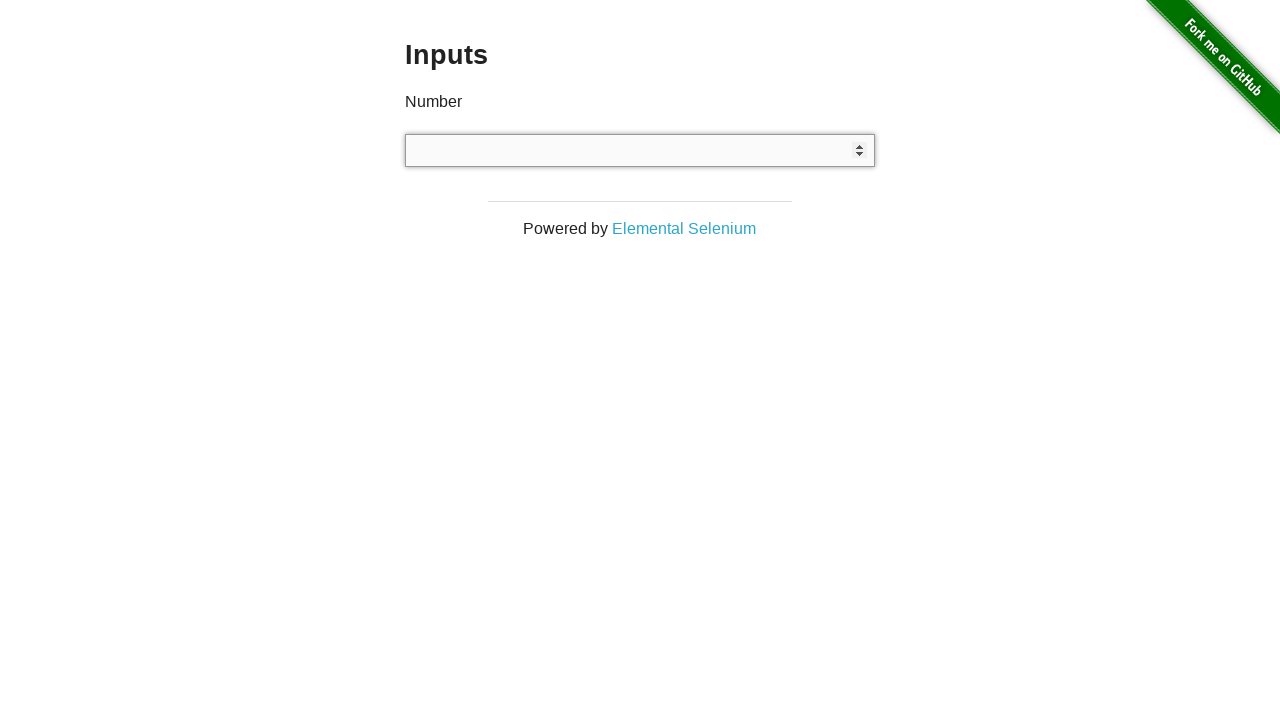